Tests search functionality on the Brazilian CVM (Securities Commission) data portal by searching for investment fund documents and navigating through the results to find specific datasets.

Starting URL: https://dados.cvm.gov.br/organization/cvm

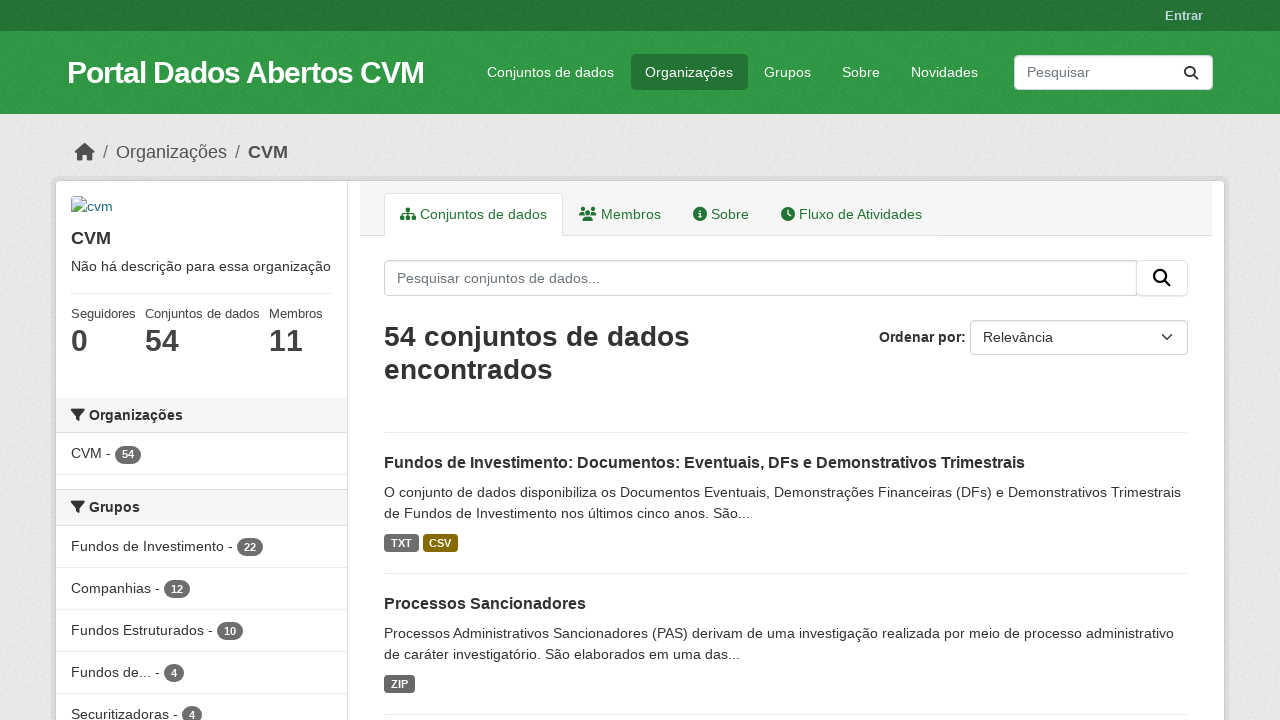

Filled search field with investment fund document query on #field-giant-search
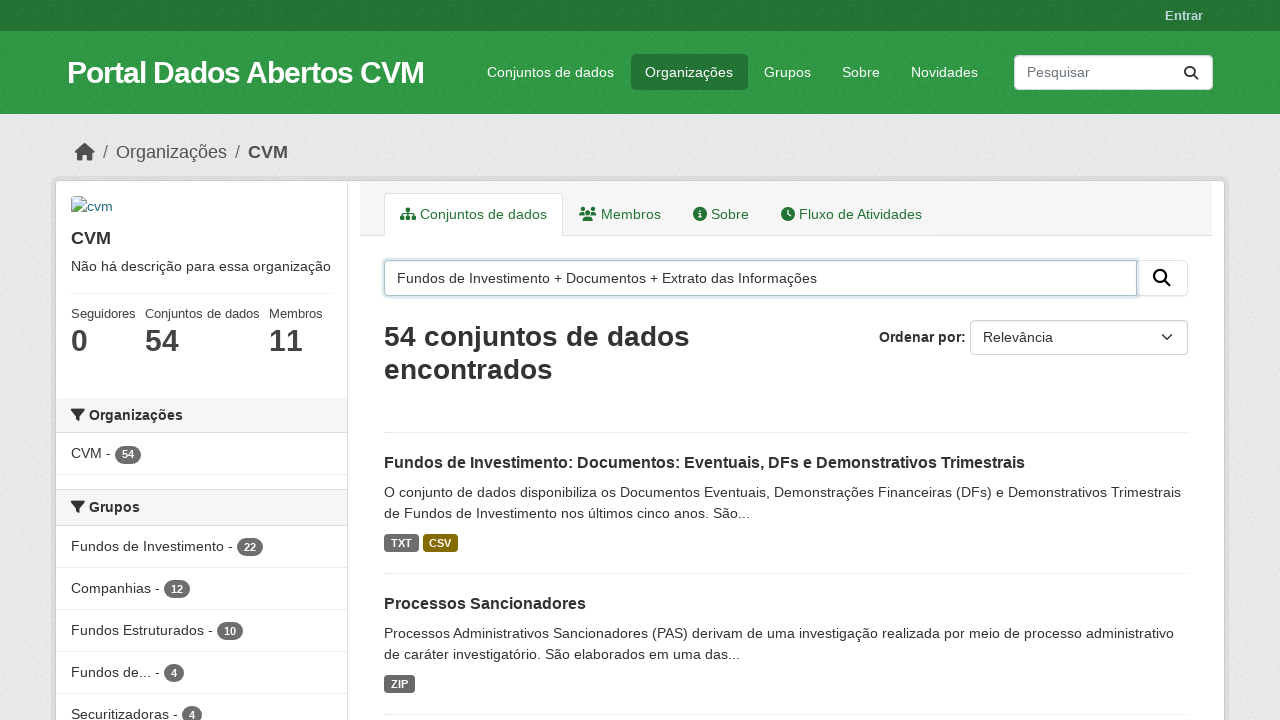

Clicked search submit button at (1162, 278) on button[aria-label='Submit'][value='search']
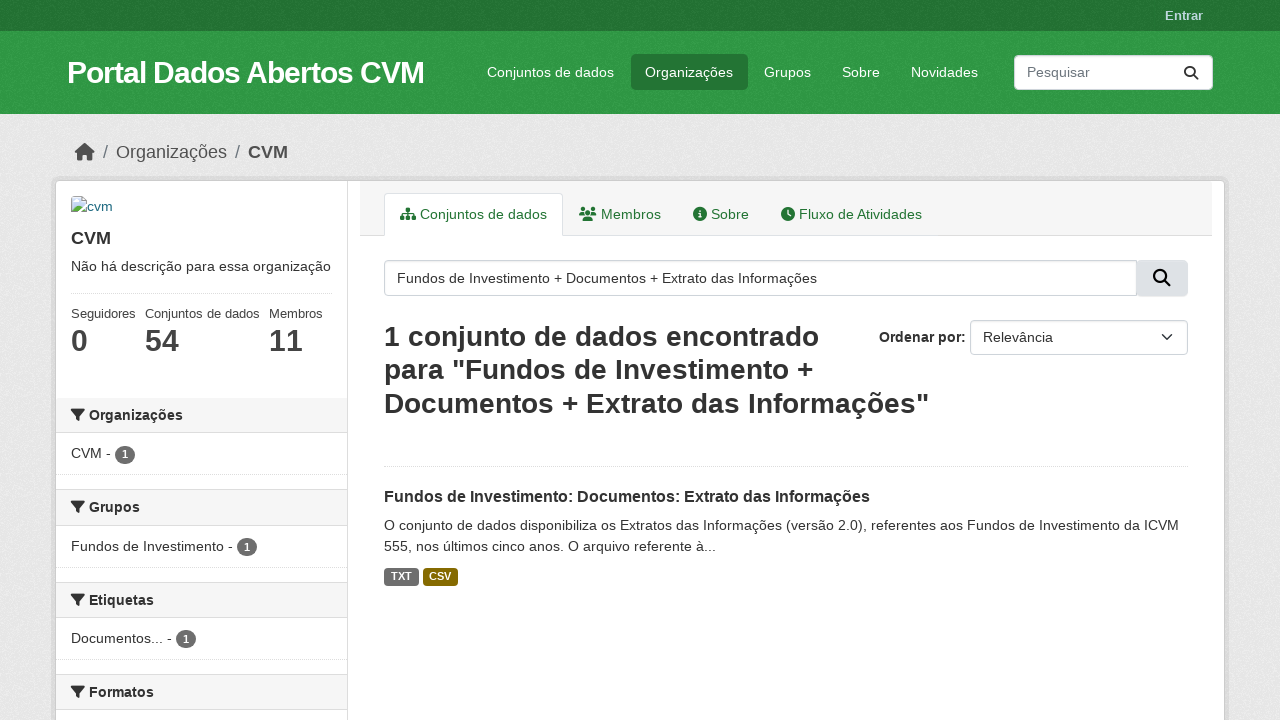

Search results loaded with investment fund dataset link
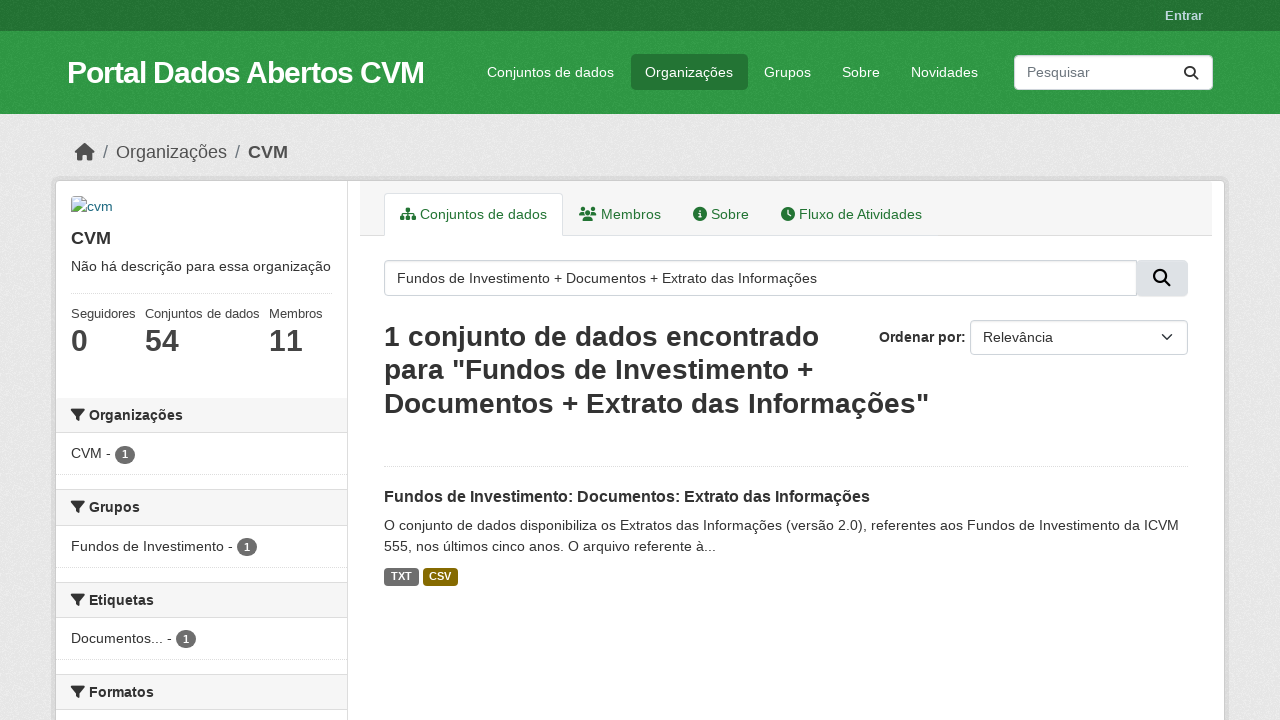

Clicked on investment fund document extract dataset link at (440, 577) on a[href='/dataset/fi-doc-extrato'][data-format='csv']
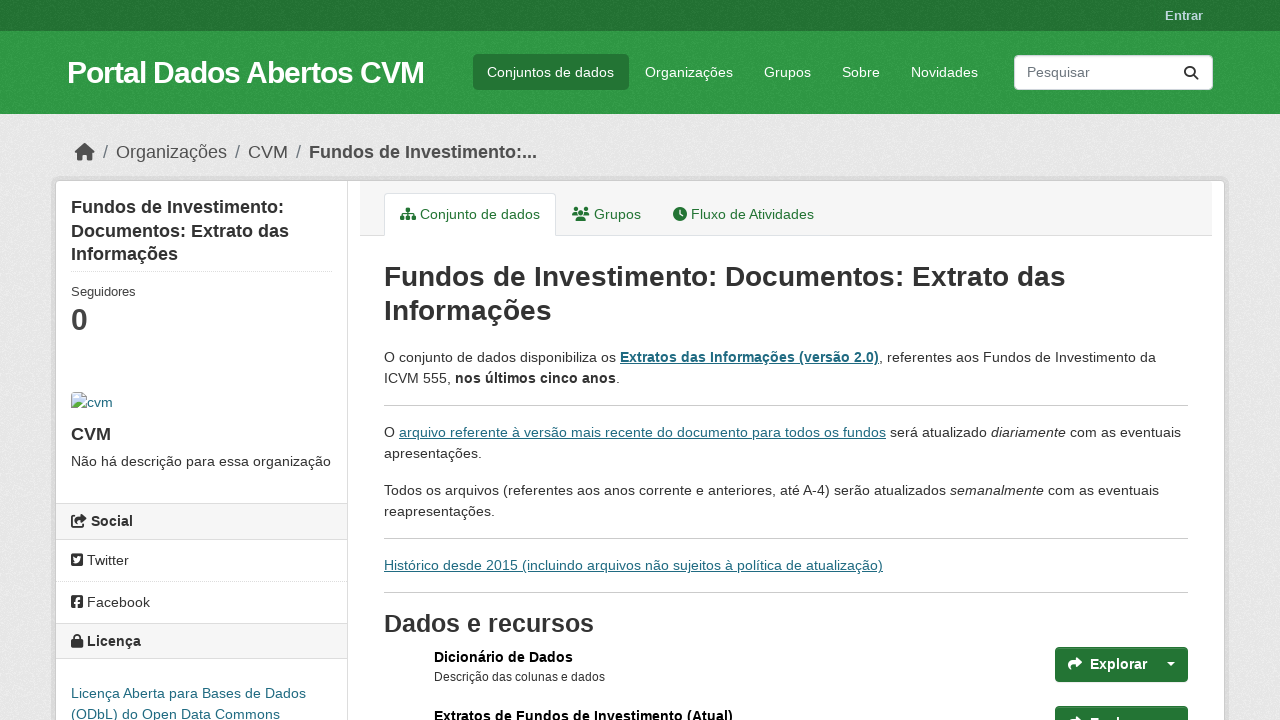

Dataset page loaded with 2024 extracts link visible
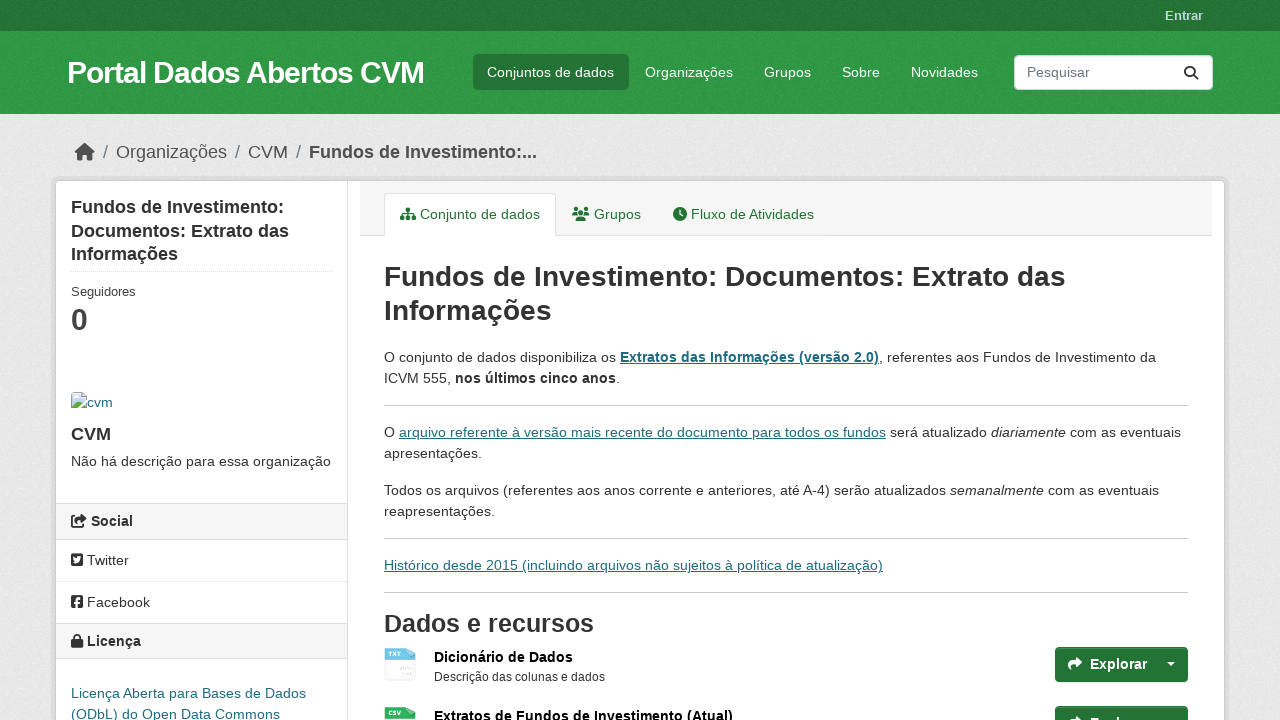

Clicked on 2024 investment fund extracts link at (582, 361) on a.heading[title='Extratos de Fundos de Investimento (2024)']
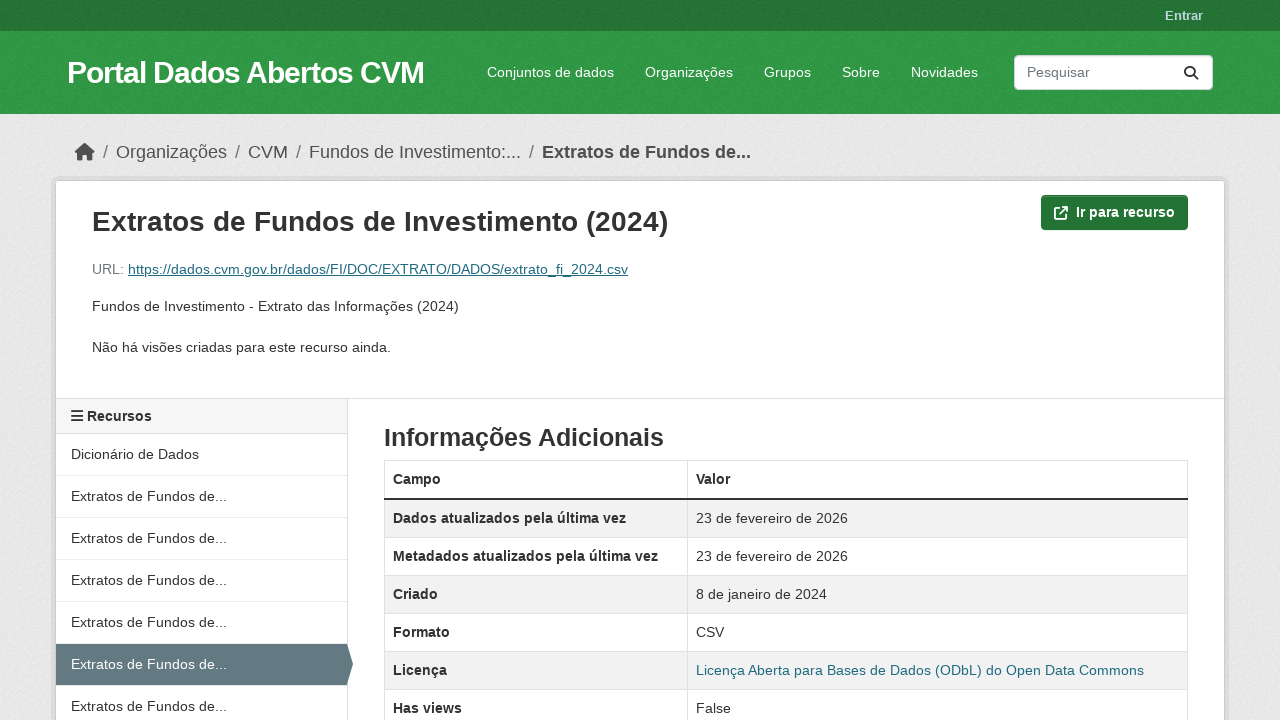

Final page loaded and network became idle
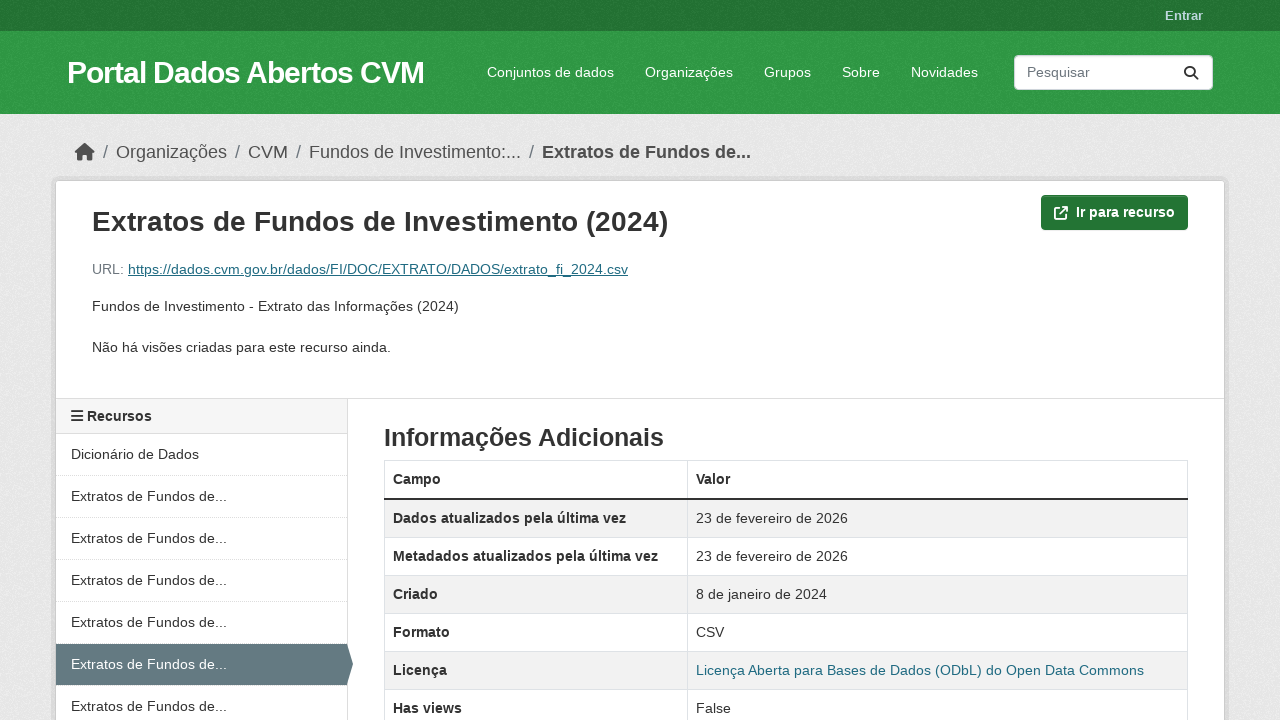

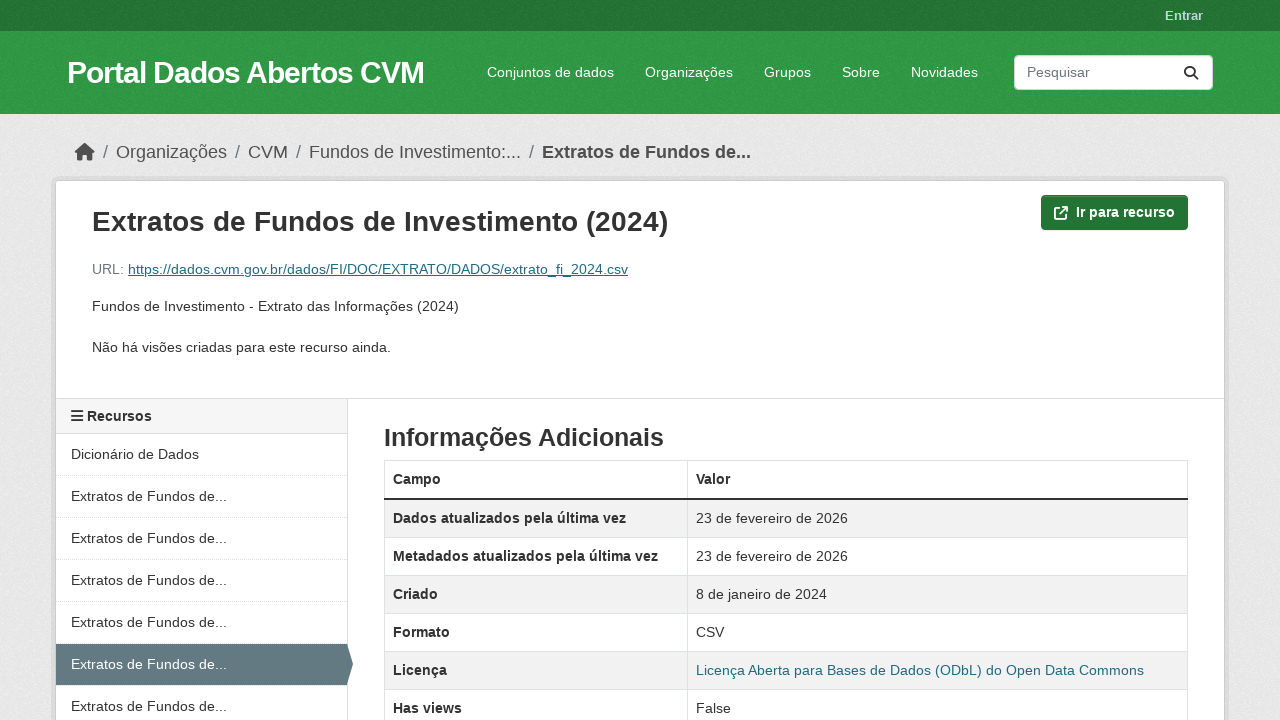